Tests dropdown selection functionality by selecting different options from a dropdown menu

Starting URL: https://the-internet.herokuapp.com/dropdown

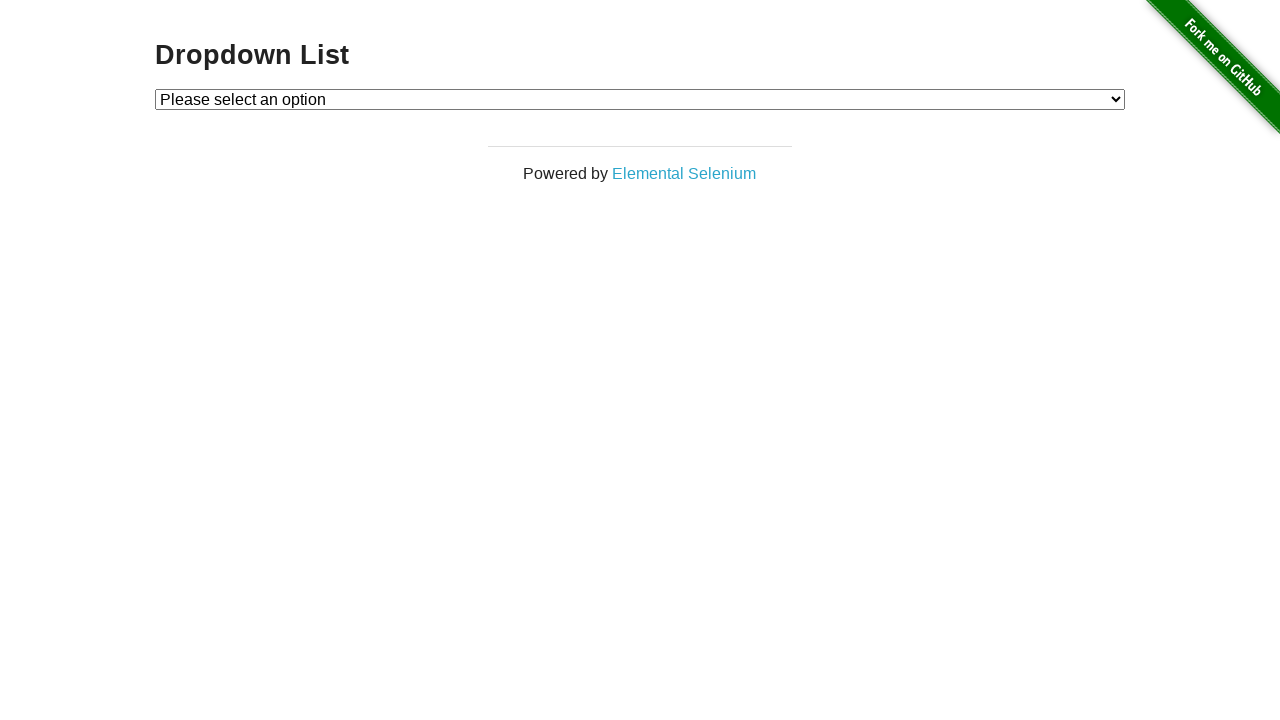

Selected 'Option 1' from dropdown menu on //select[@id='dropdown']
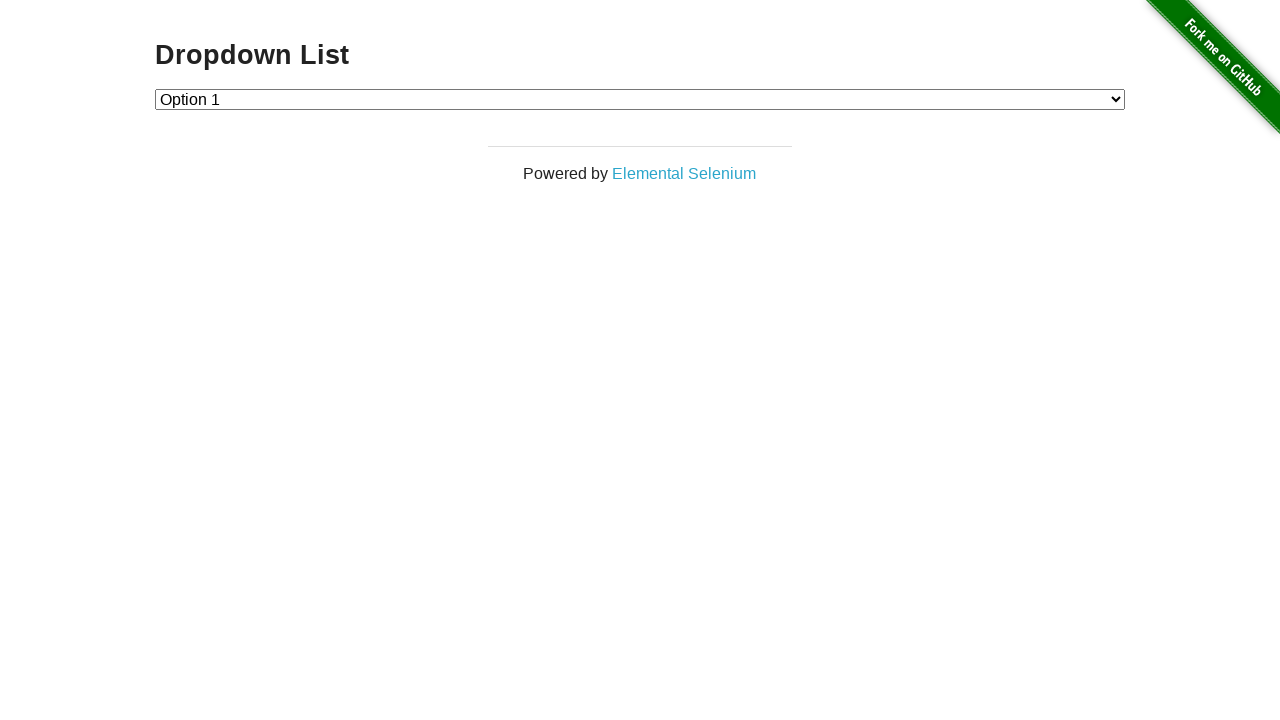

Selected 'Option 2' from dropdown menu on //select[@id='dropdown']
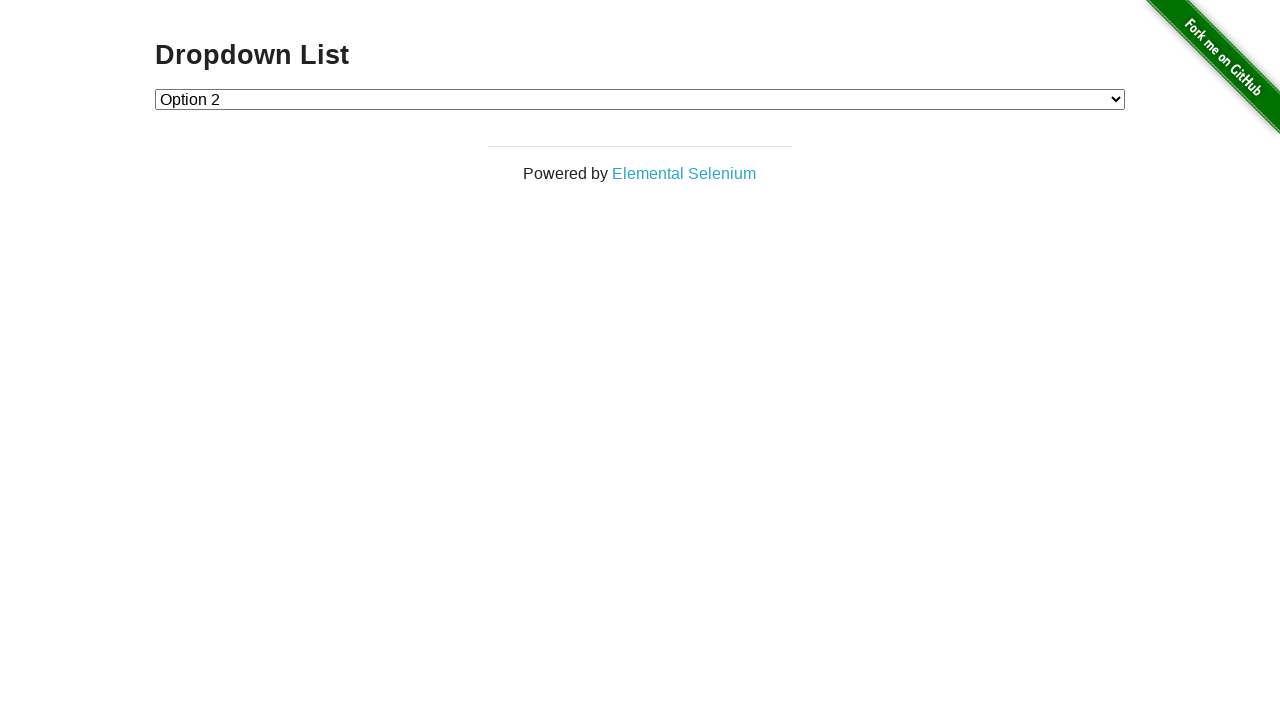

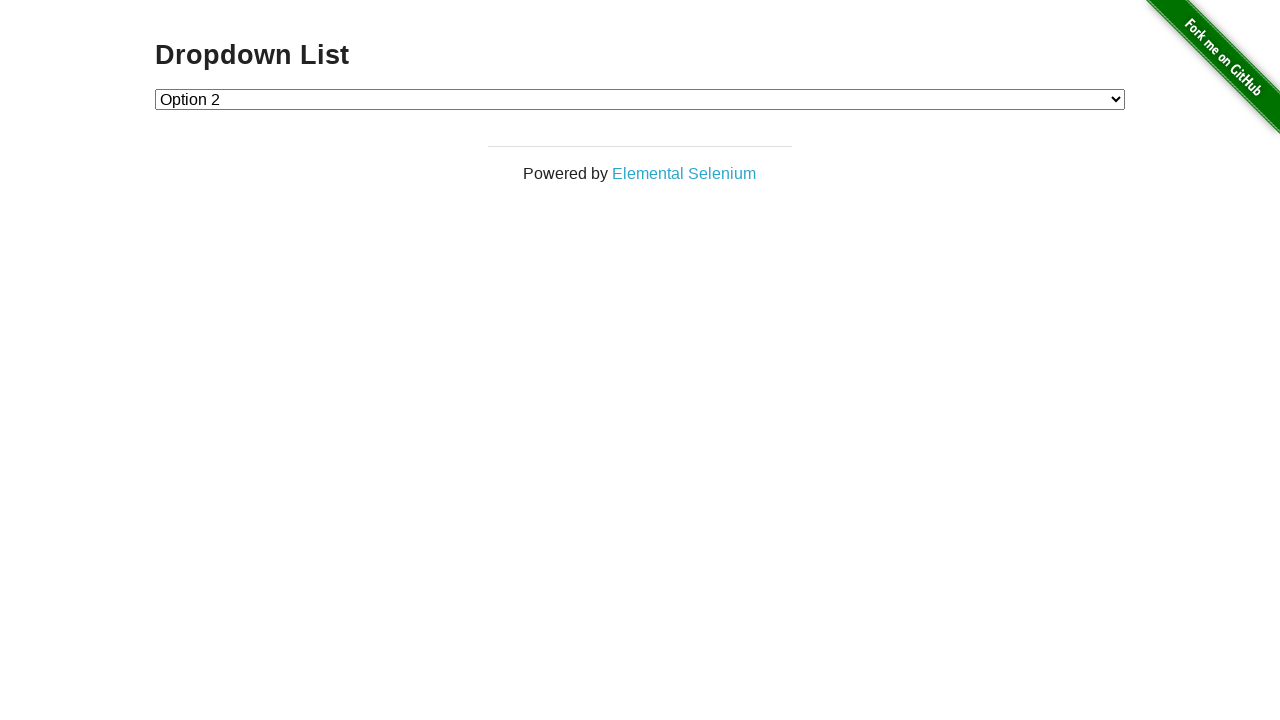